Tests log with stacktrace functionality by clicking on the logWithStacktrace button

Starting URL: https://www.selenium.dev/selenium/web/bidi/logEntryAdded.html

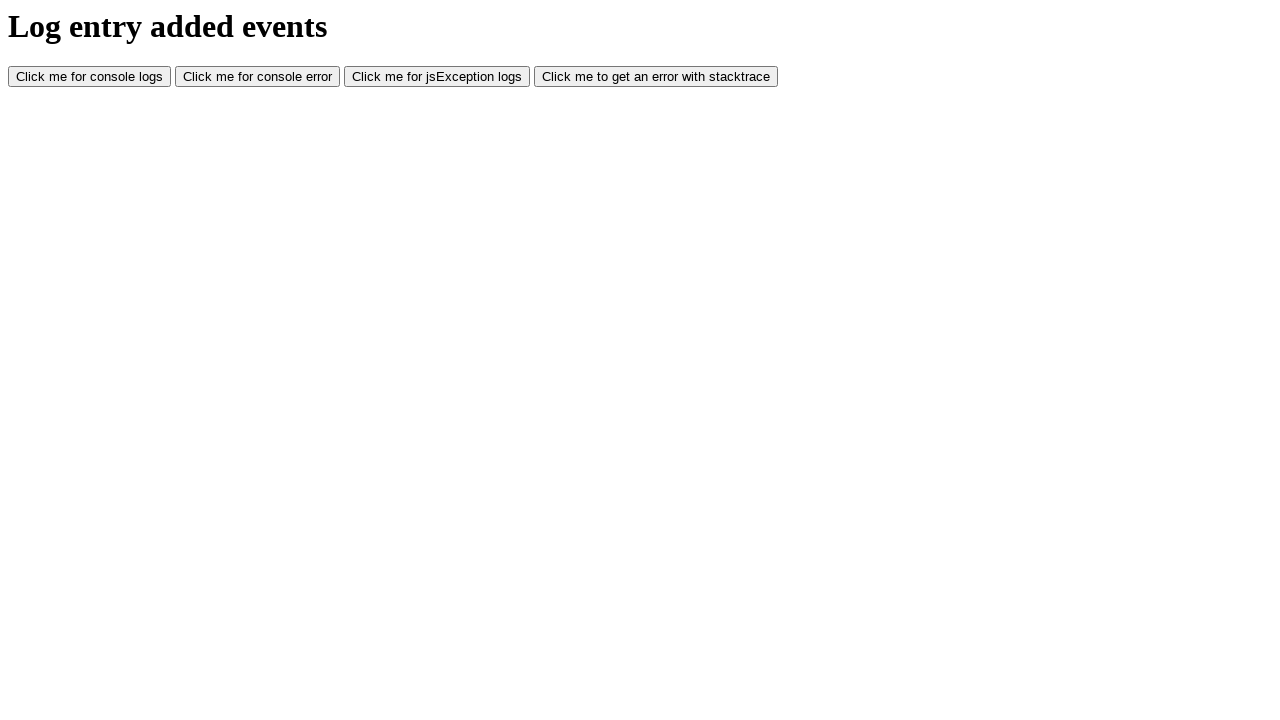

Waited for logWithStacktrace button to be visible
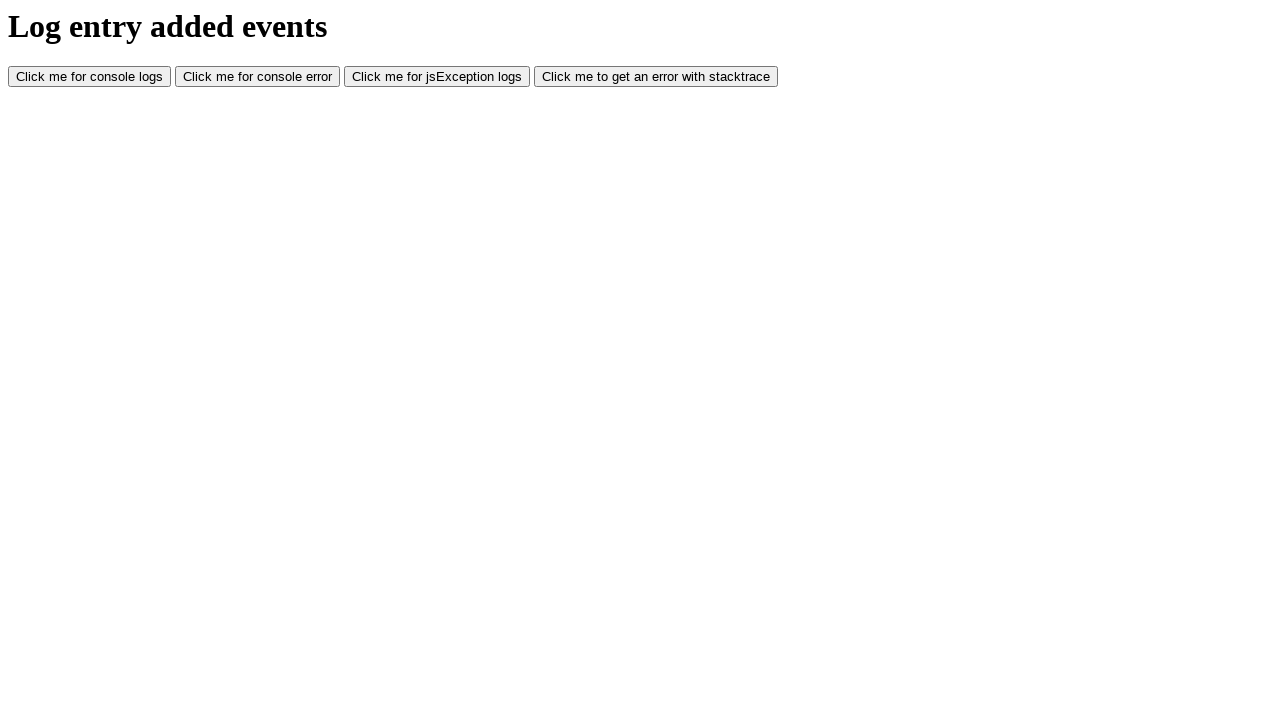

Clicked the logWithStacktrace button at (656, 77) on #logWithStacktrace
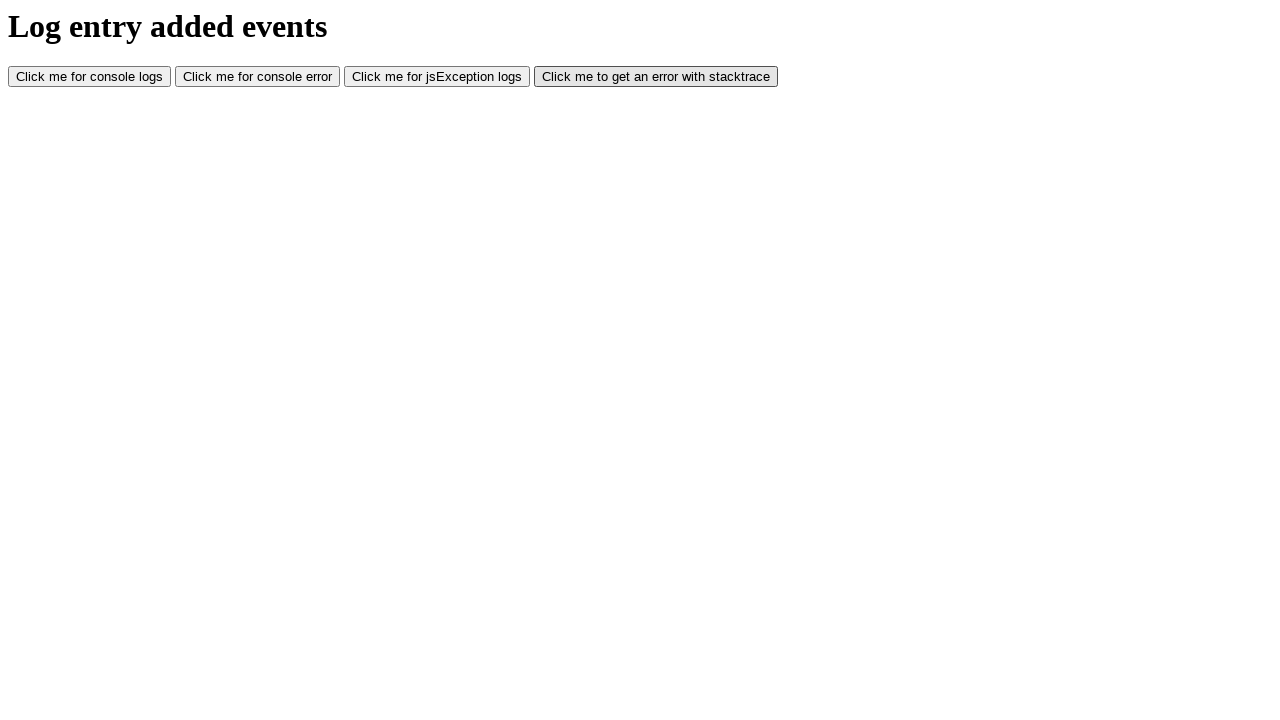

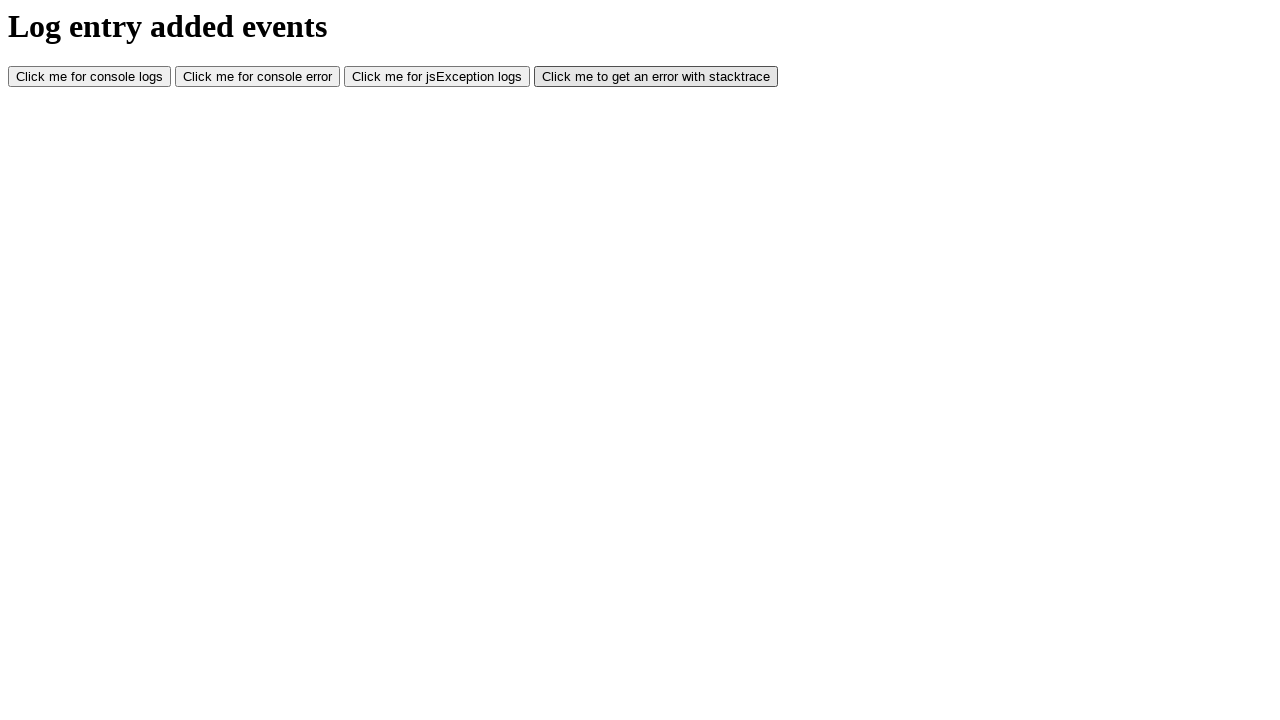